Tests the green button by clicking on it and verifying the page URL remains the same

Starting URL: https://the-internet.herokuapp.com/challenging_dom

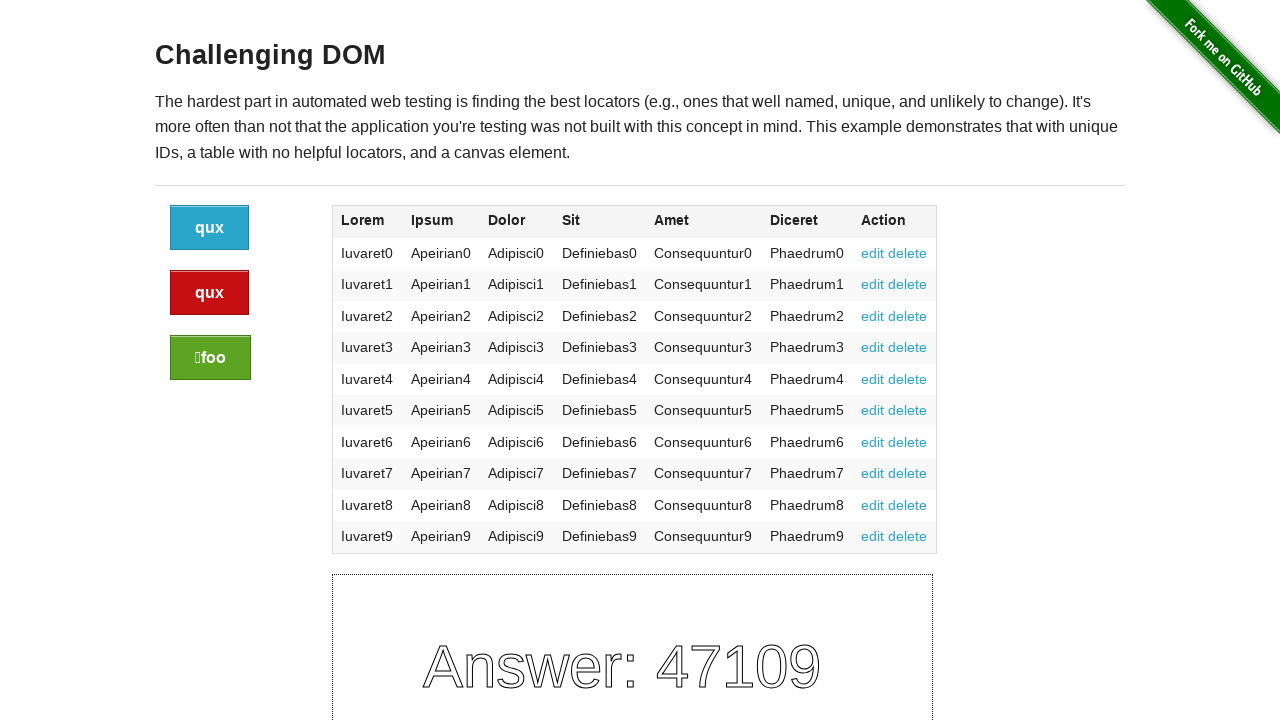

Clicked the green button at (210, 358) on a.button.success
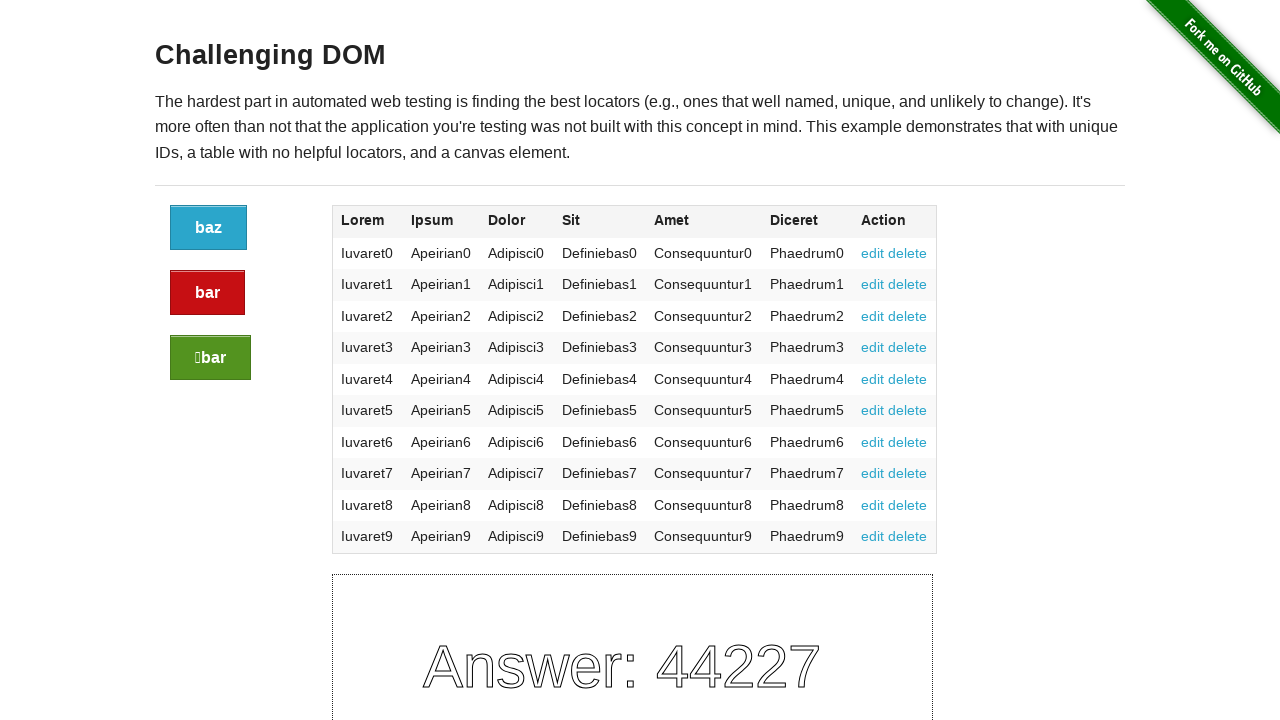

Page settled after green button click
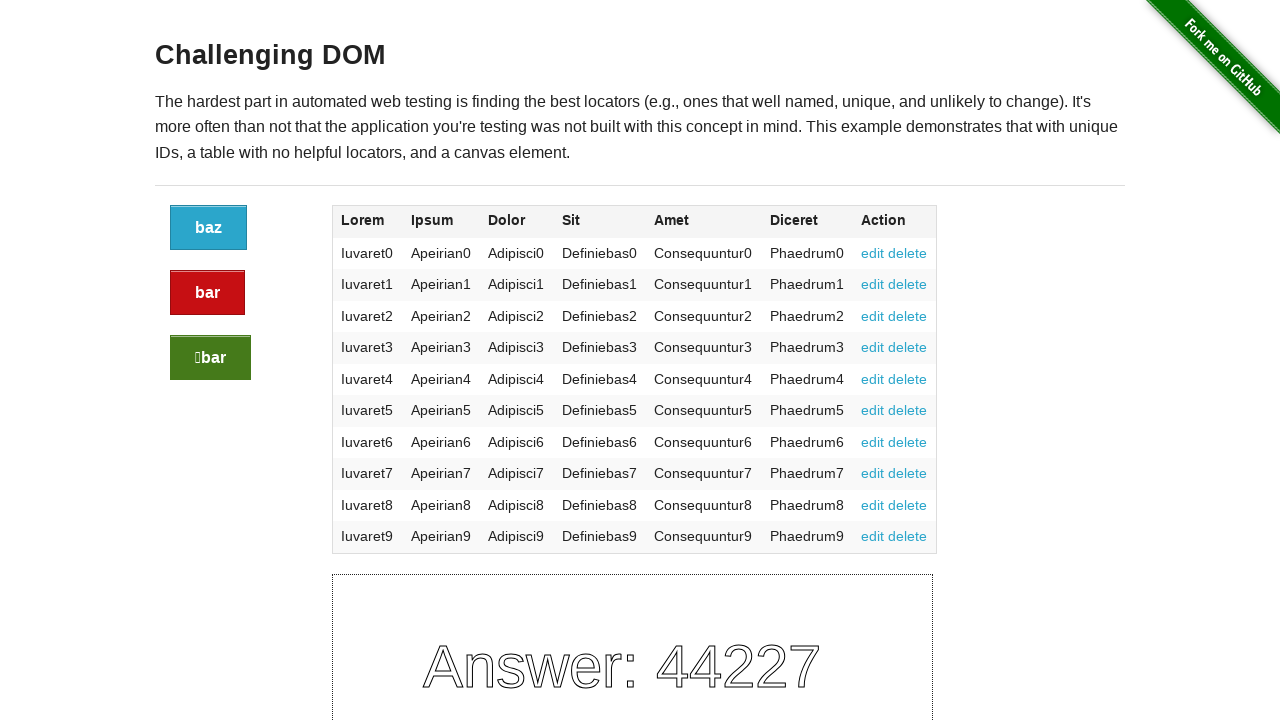

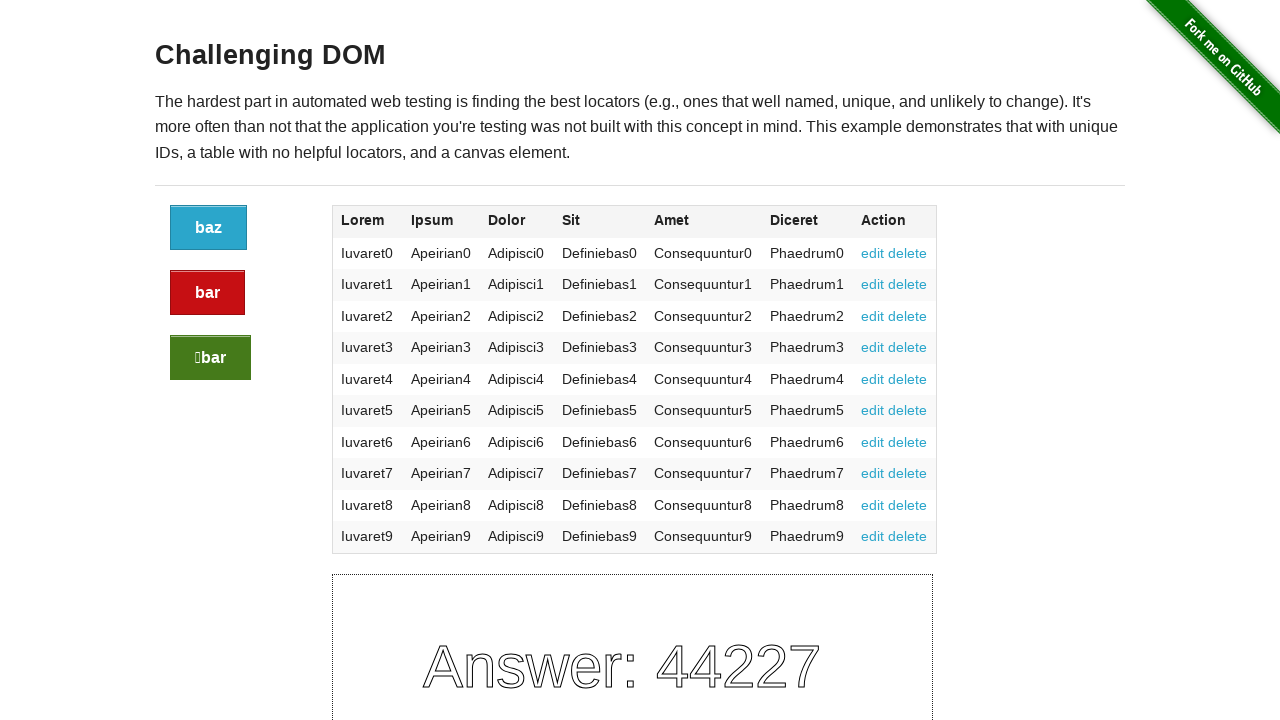